Tests axis-restricted dragging by dragging elements constrained to X-axis only and Y-axis only, verifying movement is restricted to the appropriate axis

Starting URL: https://demoqa.com/dragabble

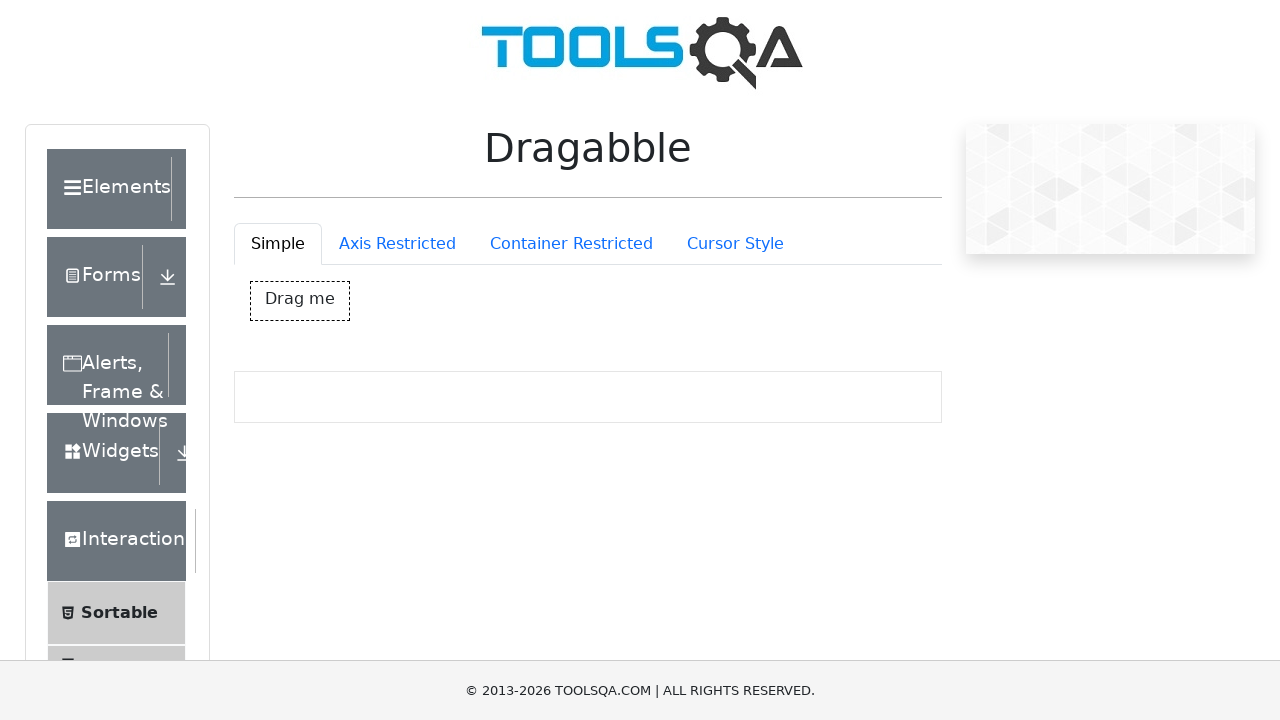

Clicked on the Axis Restricted tab at (397, 244) on #draggableExample-tab-axisRestriction
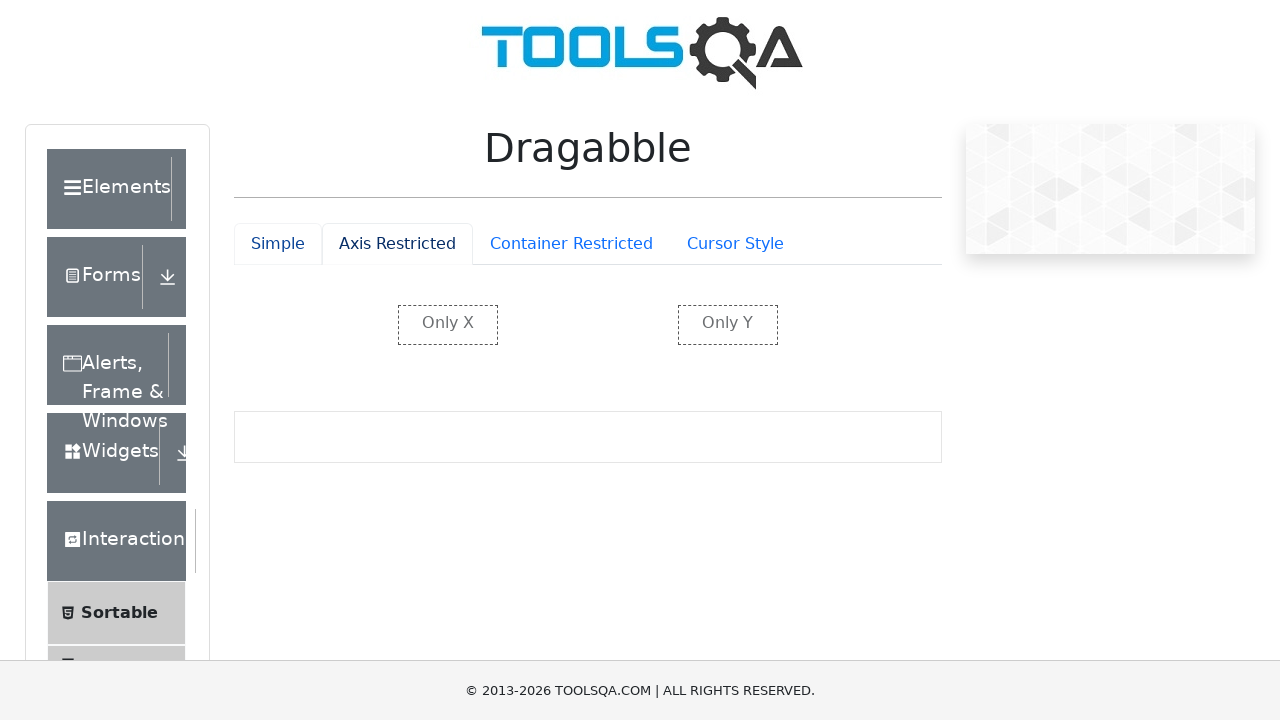

X-axis restricted element is visible
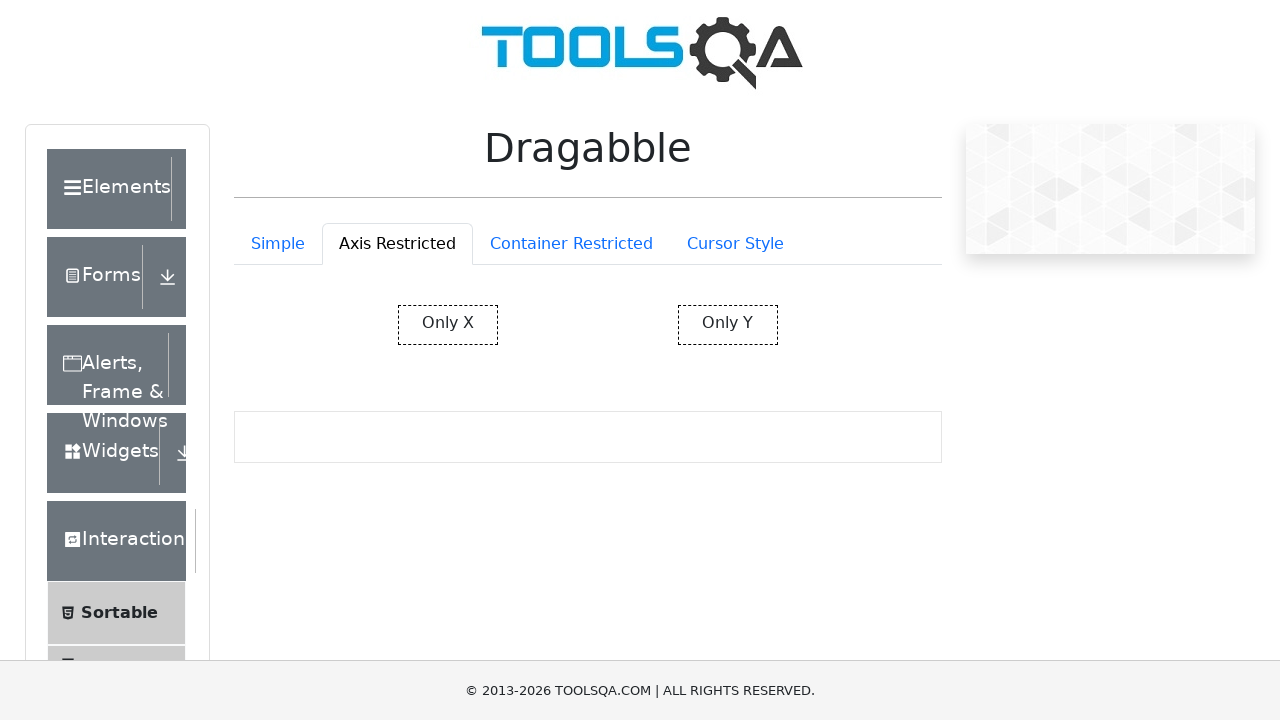

Y-axis restricted element is visible
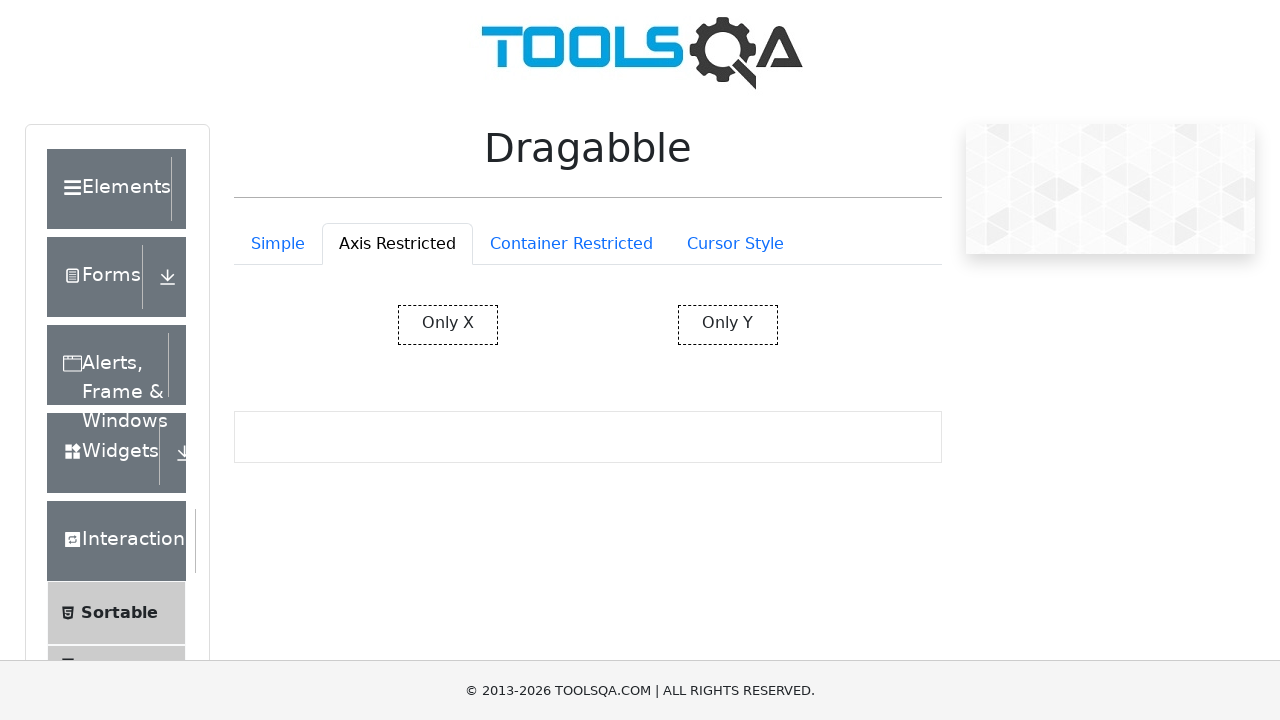

Mouse moved to center of X-axis restricted element at (448, 325)
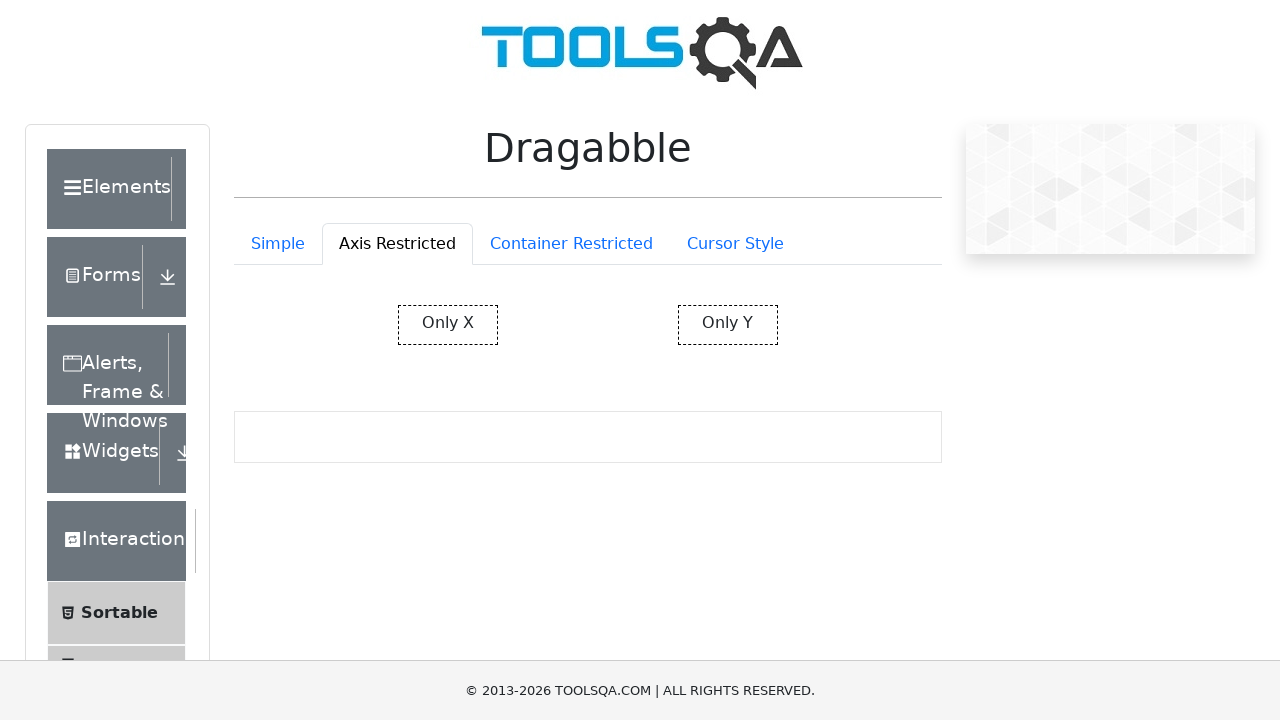

Mouse button pressed down on X-axis restricted element at (448, 325)
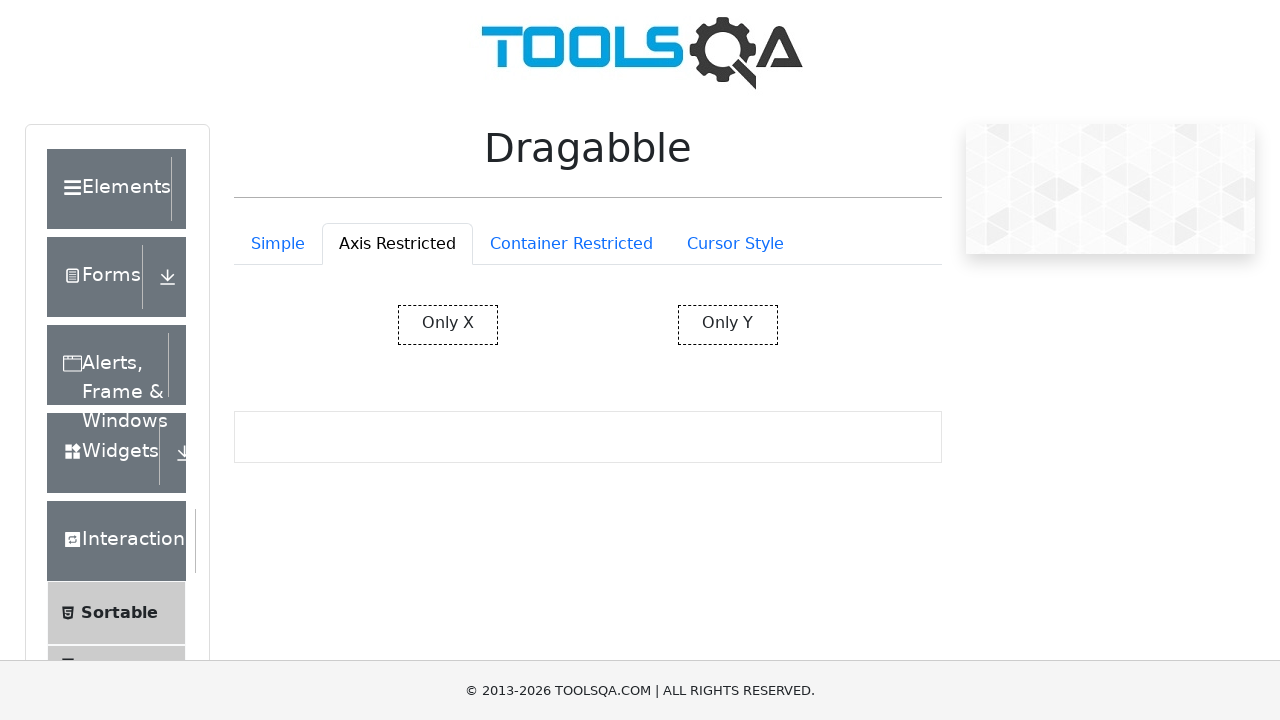

Dragged X-axis restricted element (should move horizontally only) at (548, 375)
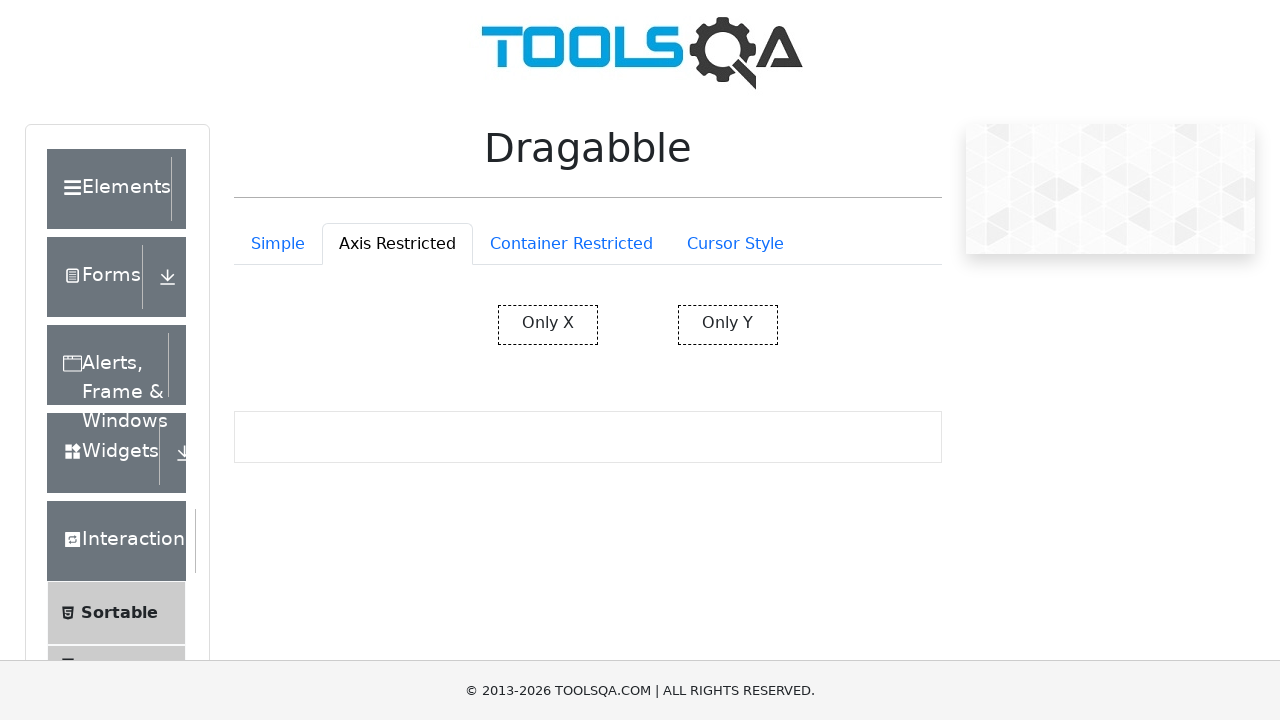

Released mouse button after dragging X-axis restricted element at (548, 375)
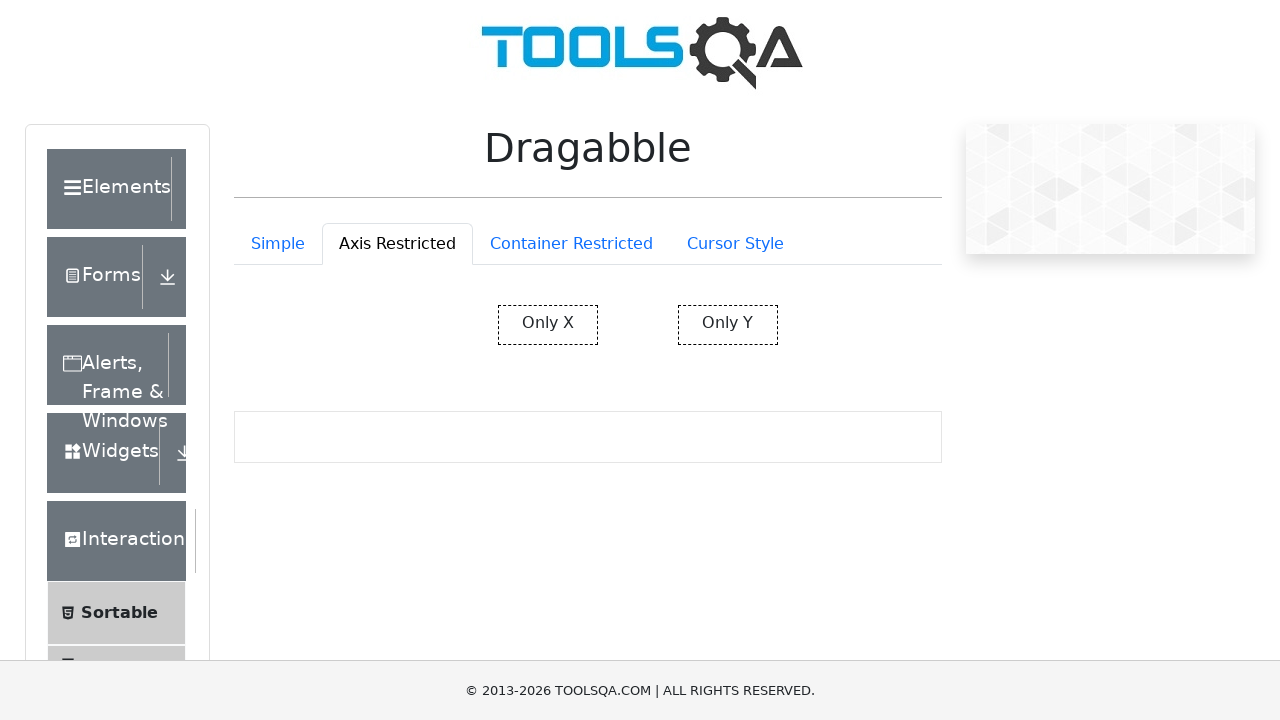

Mouse moved to center of Y-axis restricted element at (728, 325)
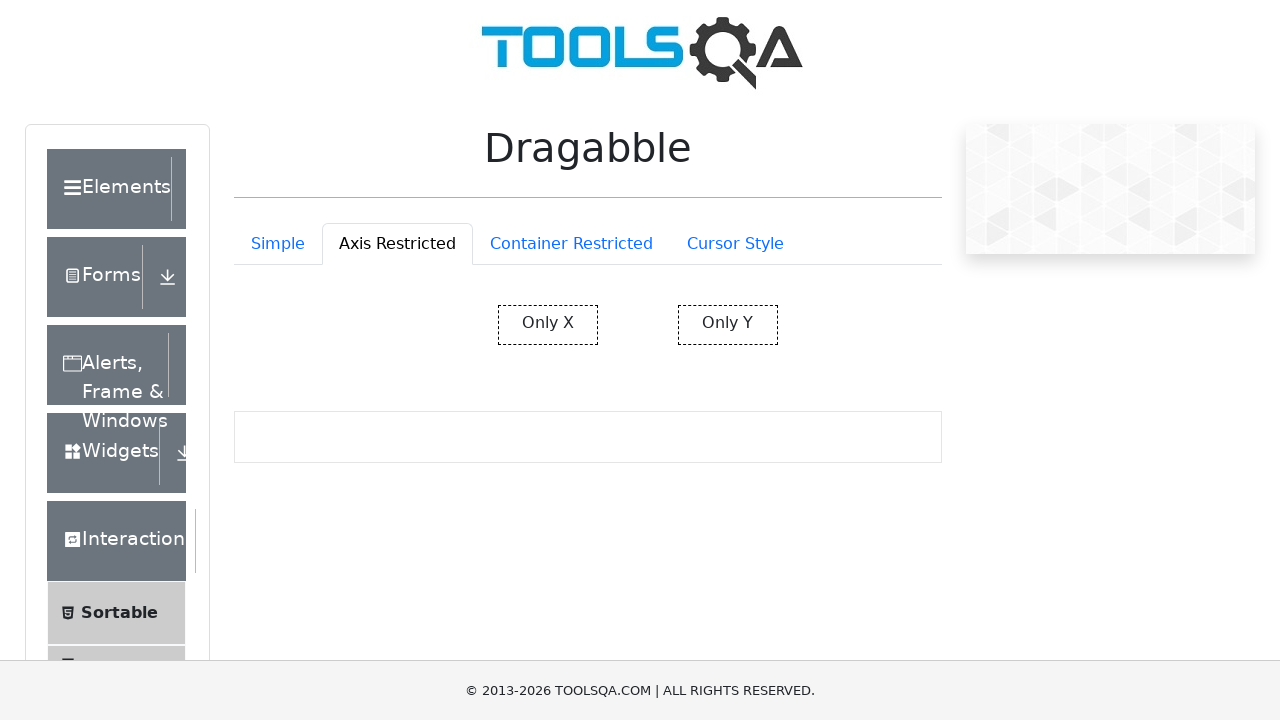

Mouse button pressed down on Y-axis restricted element at (728, 325)
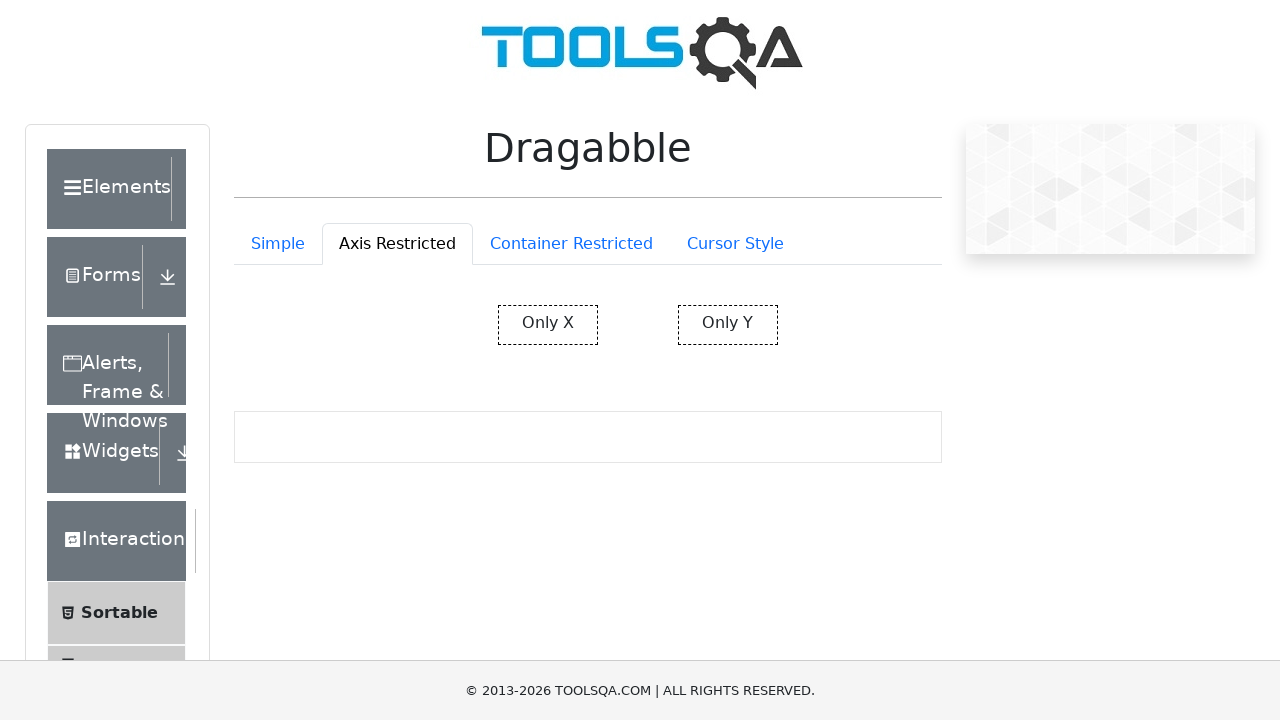

Dragged Y-axis restricted element (should move vertically only) at (828, 375)
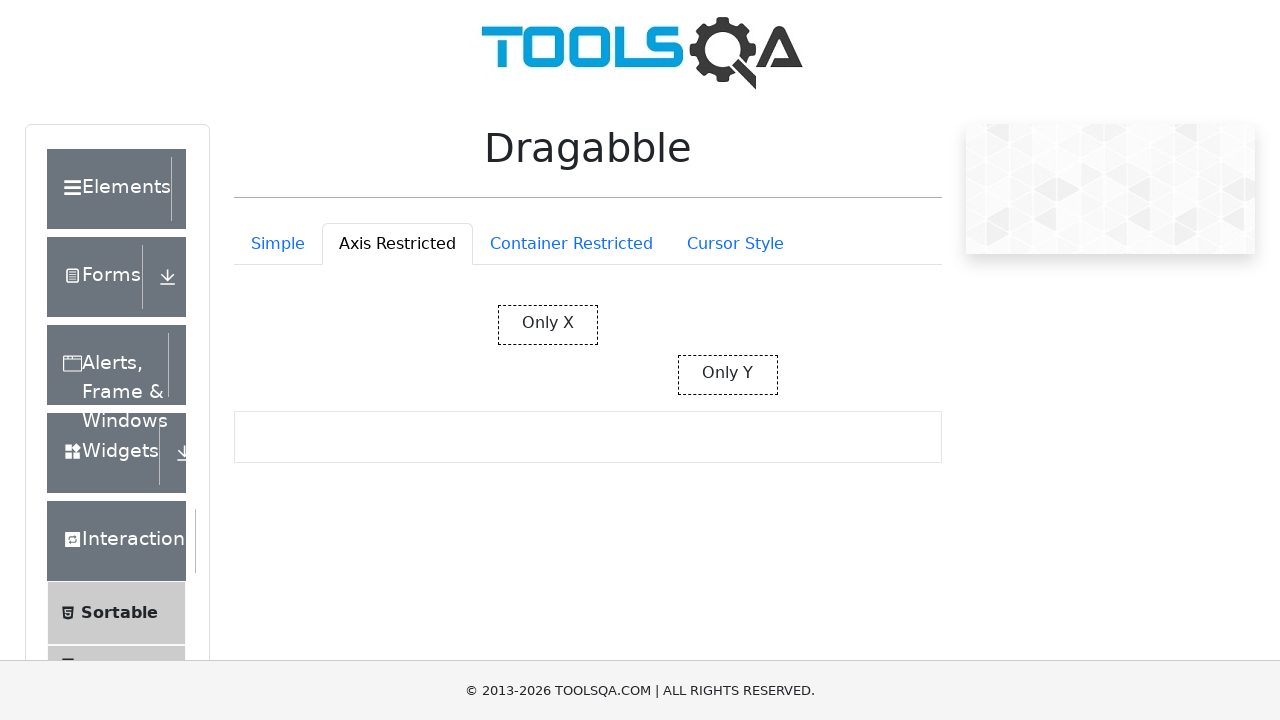

Released mouse button after dragging Y-axis restricted element at (828, 375)
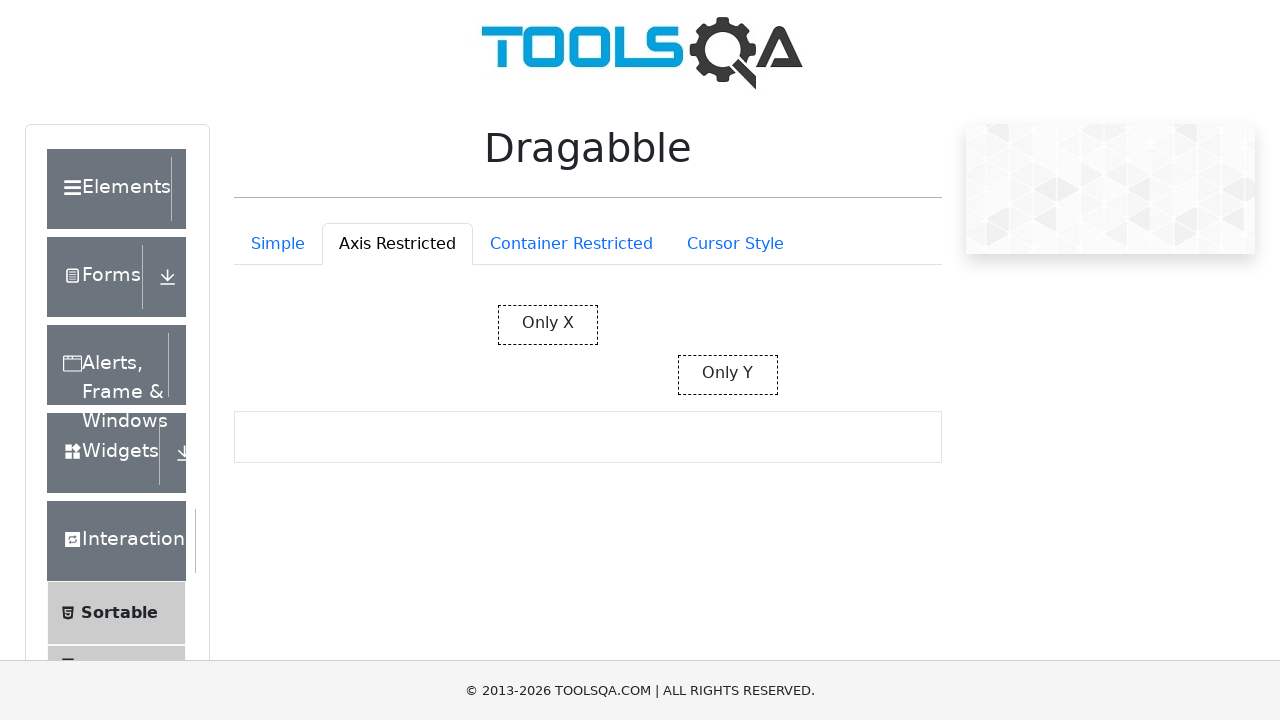

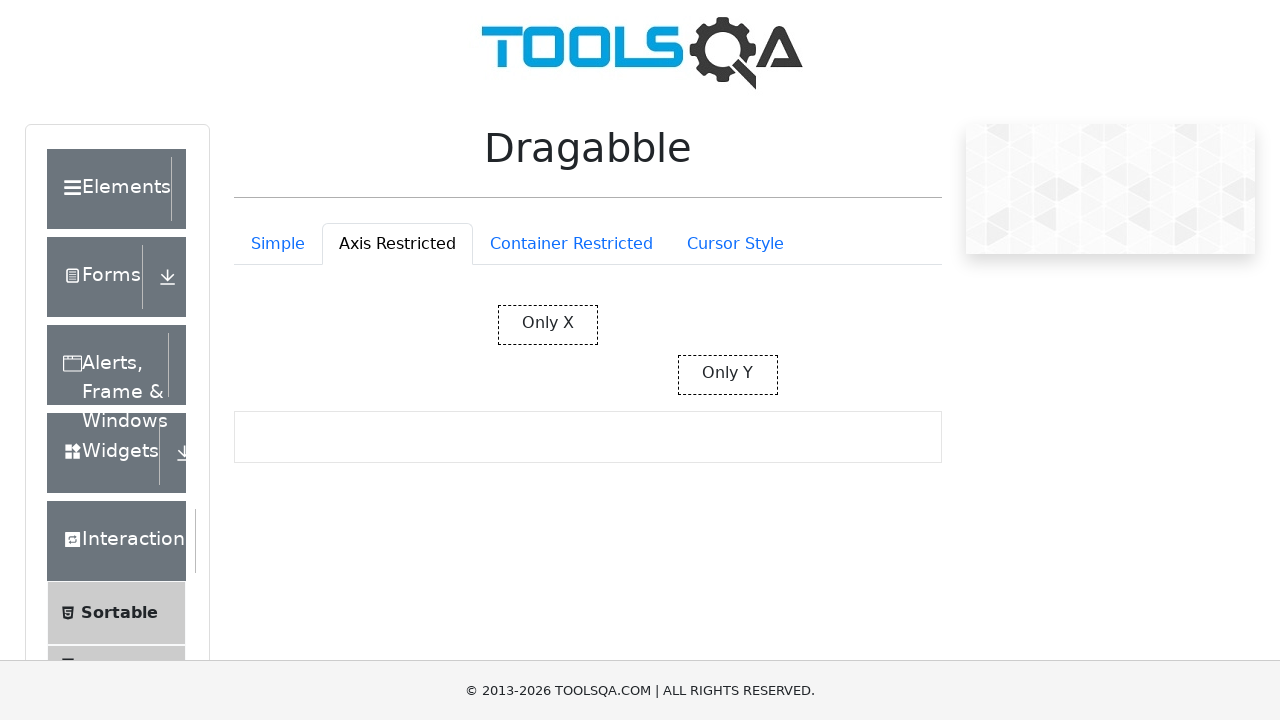